Tests login form validation by entering credentials, clearing both fields, and verifying the "Username is required" error message appears

Starting URL: https://www.saucedemo.com/

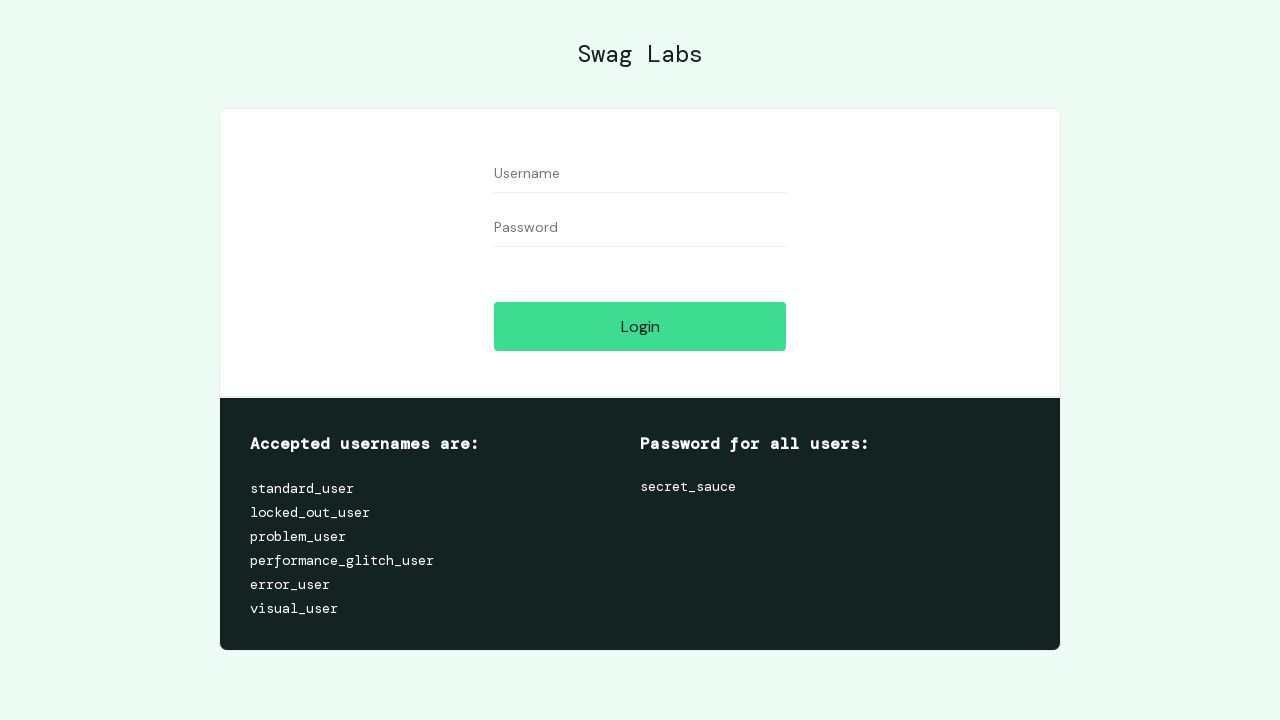

Filled username field with 'testuser' on input[data-test='username']
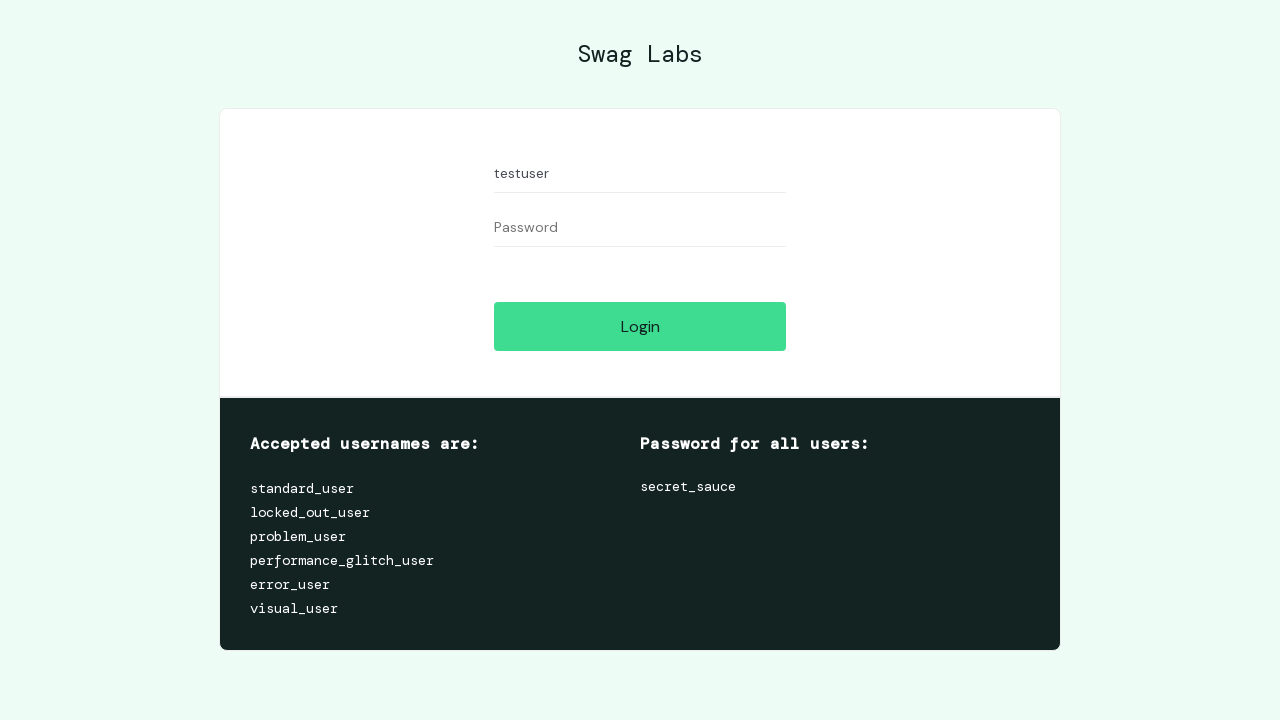

Filled password field with 'testpass123' on input[data-test='password']
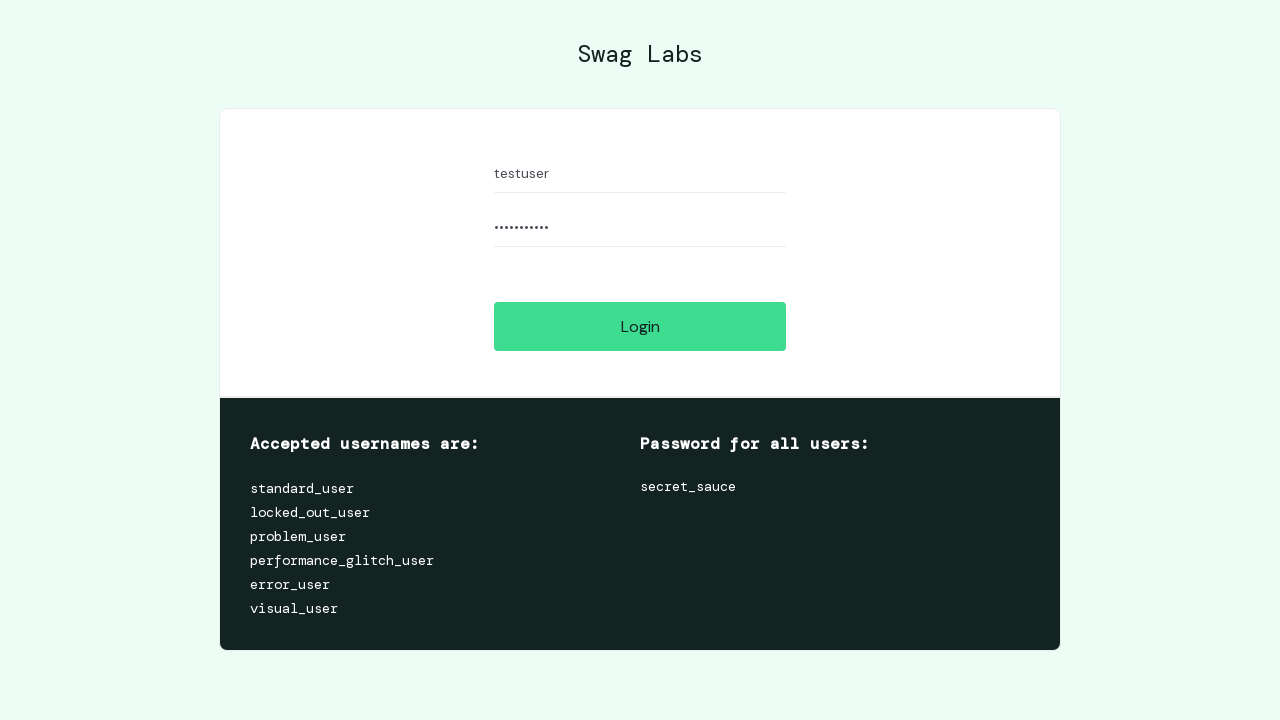

Cleared username field on input[data-test='username']
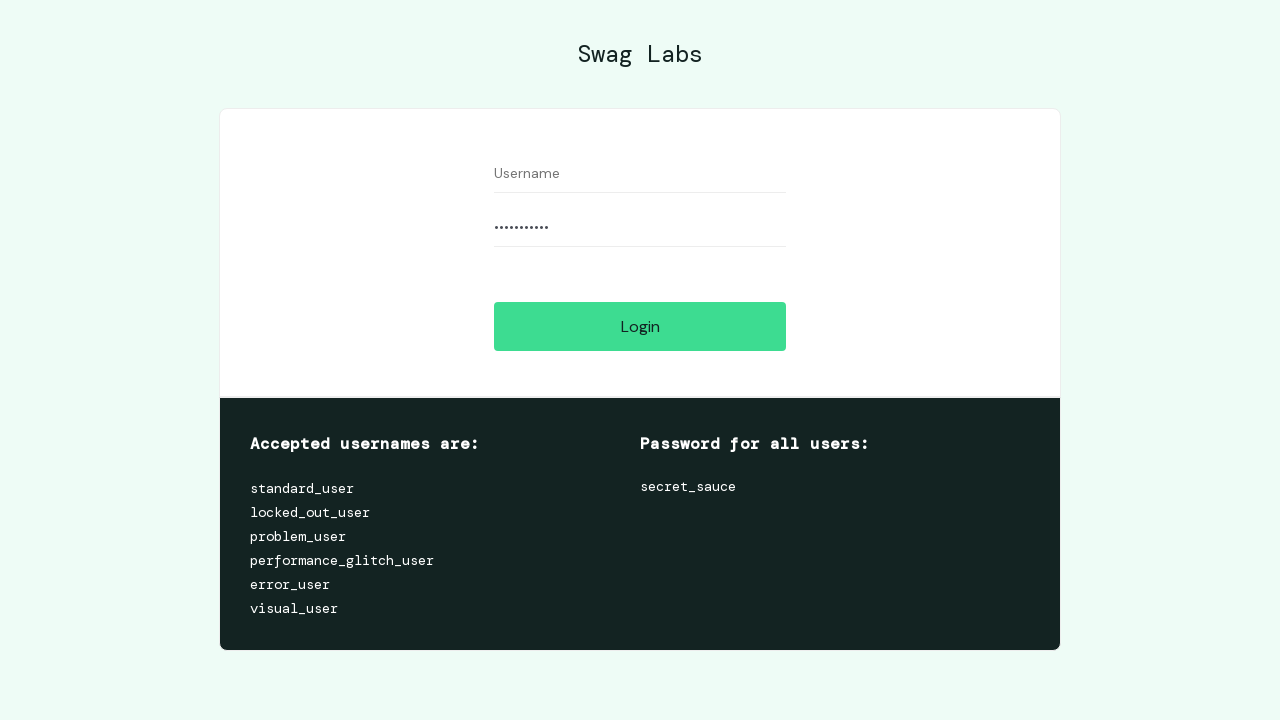

Cleared password field on input[data-test='password']
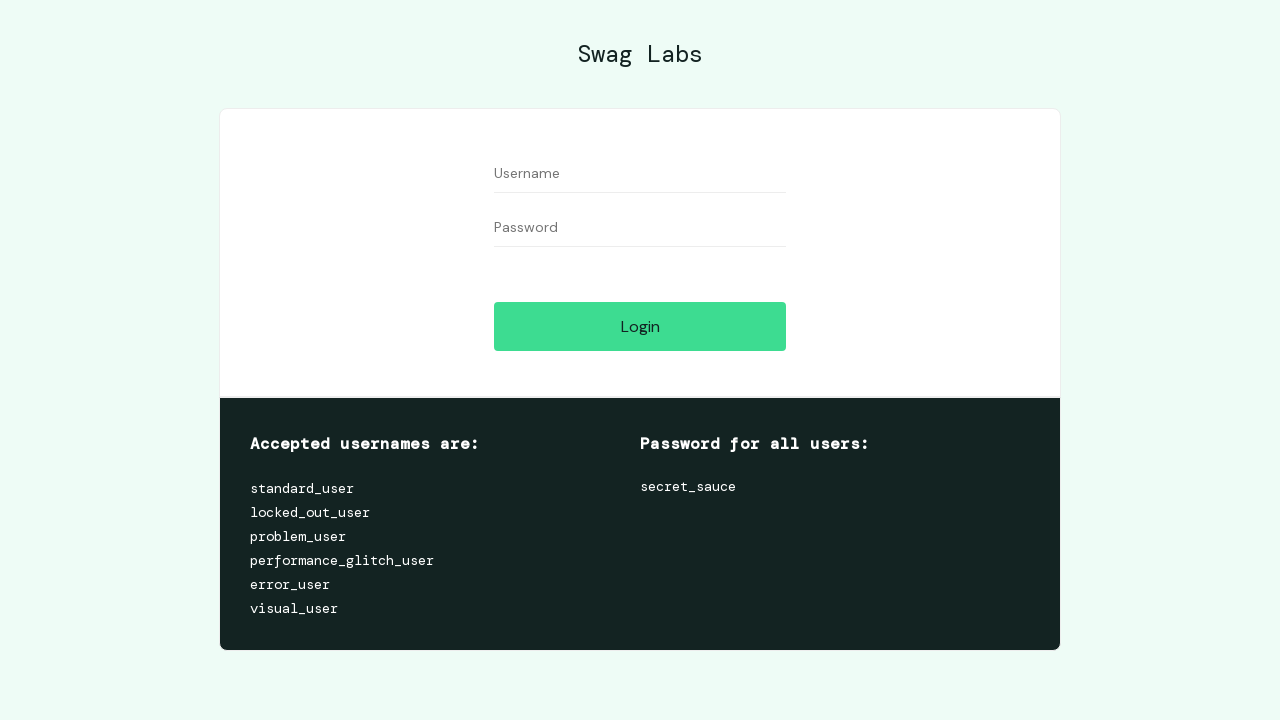

Clicked Login button with empty credentials at (640, 326) on input[data-test='login-button']
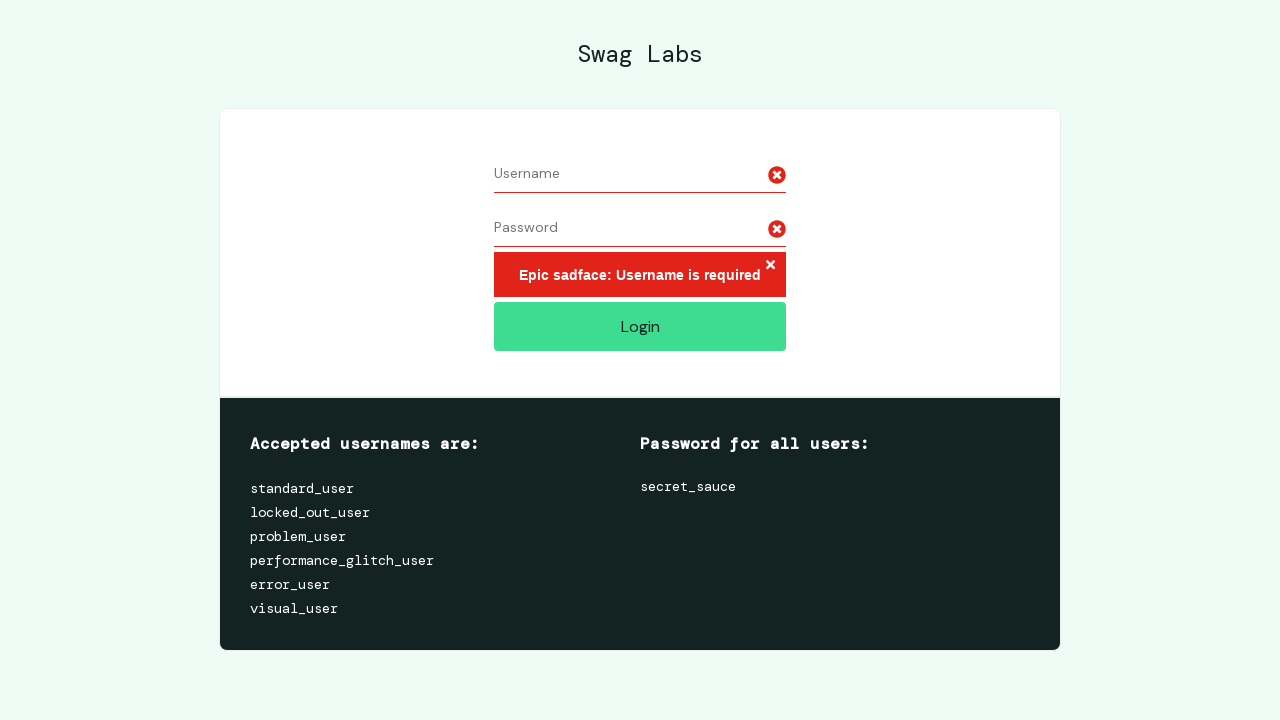

Verified error message appeared for empty credentials
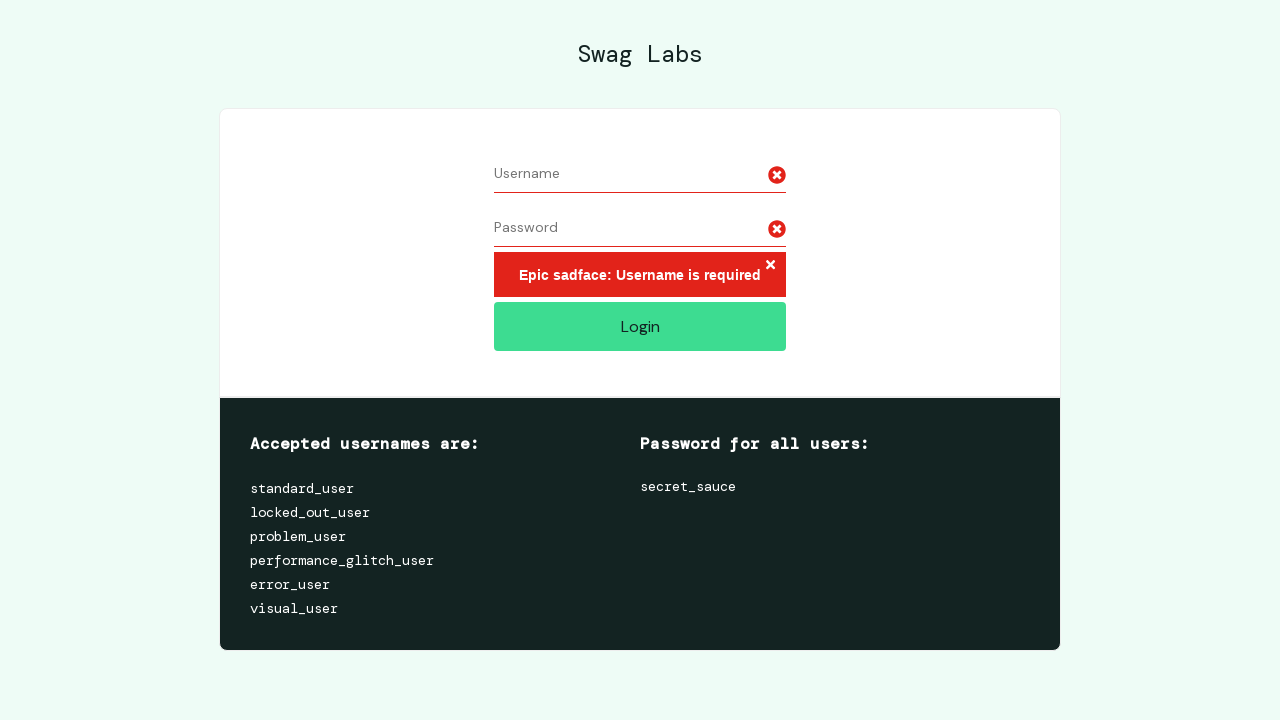

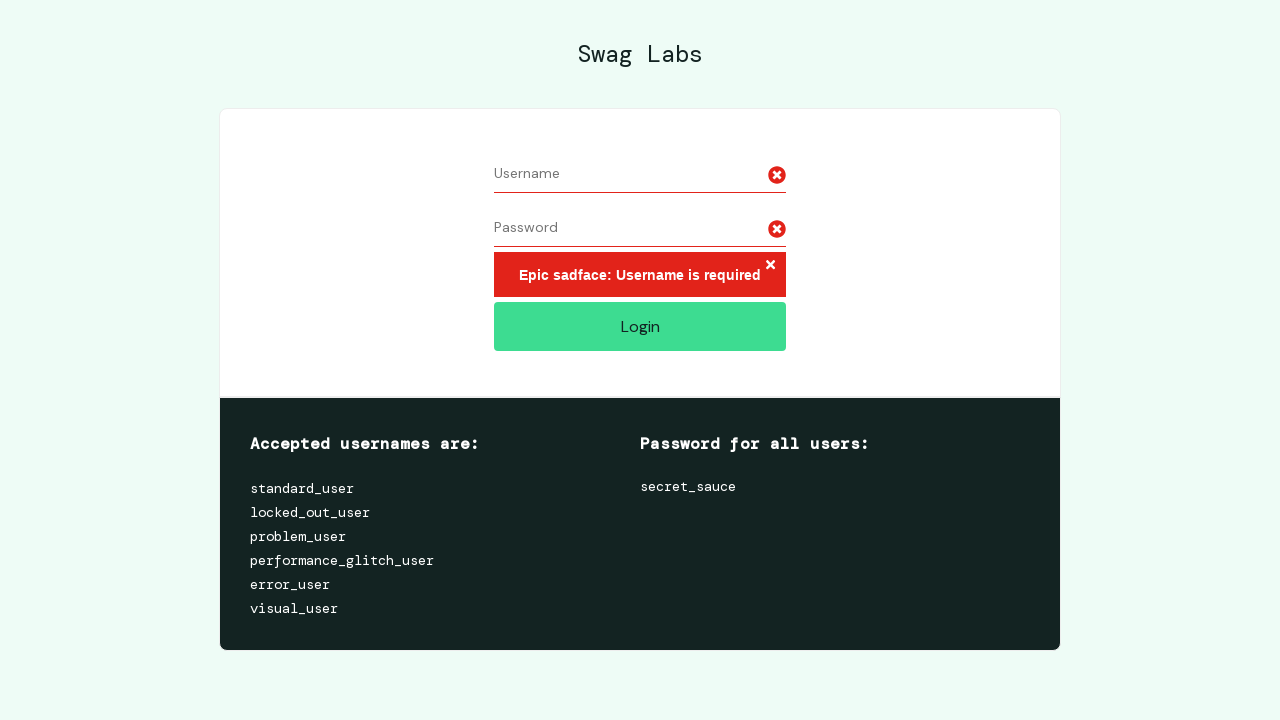